Tests that edits are cancelled when pressing Escape key

Starting URL: https://demo.playwright.dev/todomvc

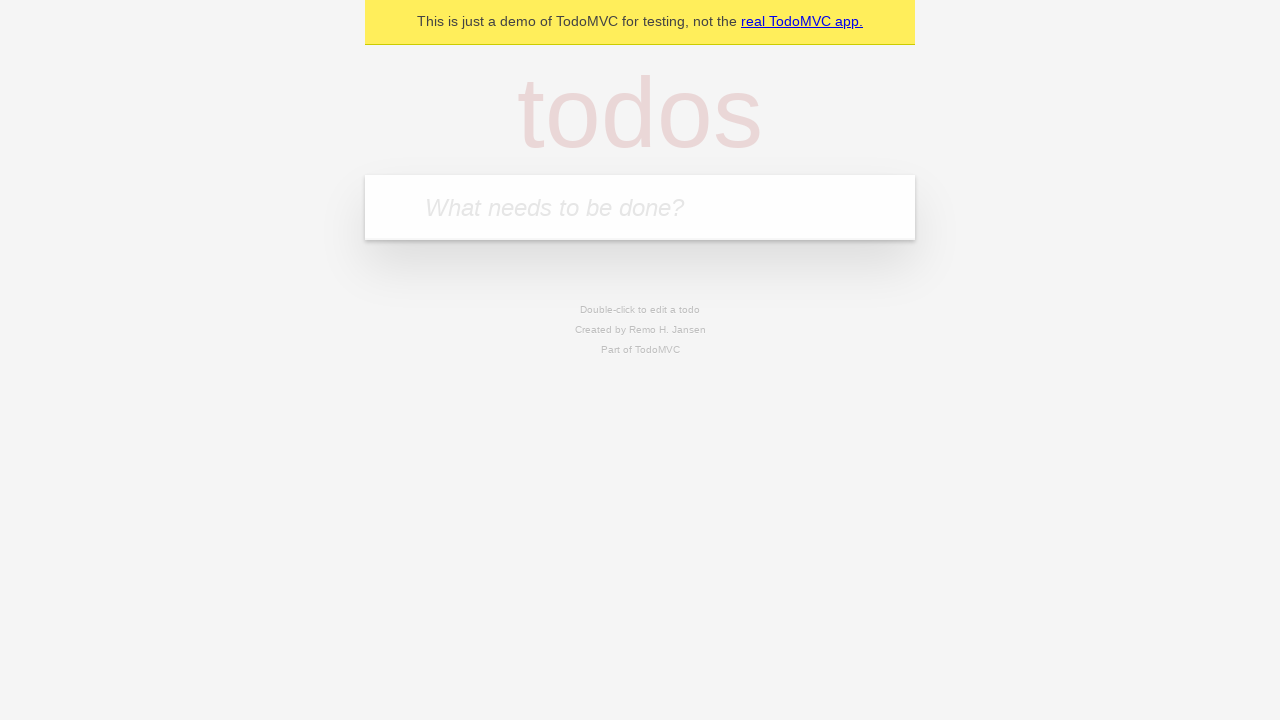

Filled todo input with 'buy some cheese' on internal:attr=[placeholder="What needs to be done?"i]
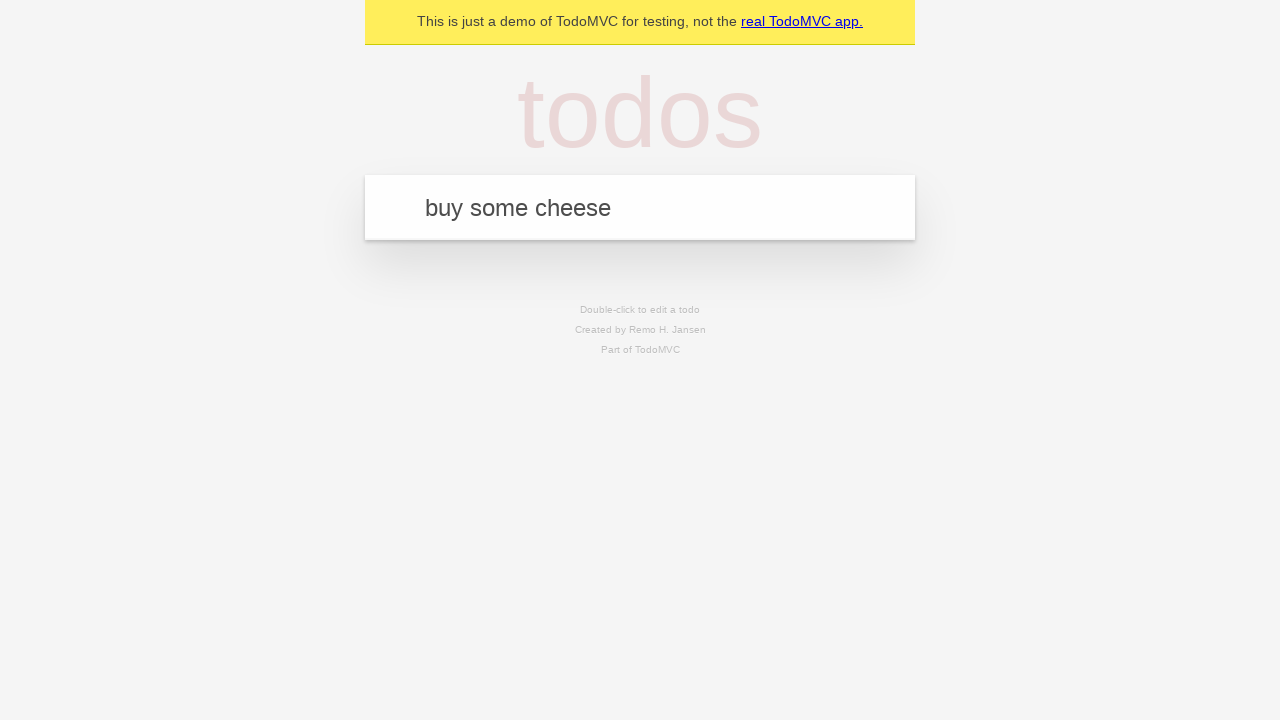

Pressed Enter to create first todo on internal:attr=[placeholder="What needs to be done?"i]
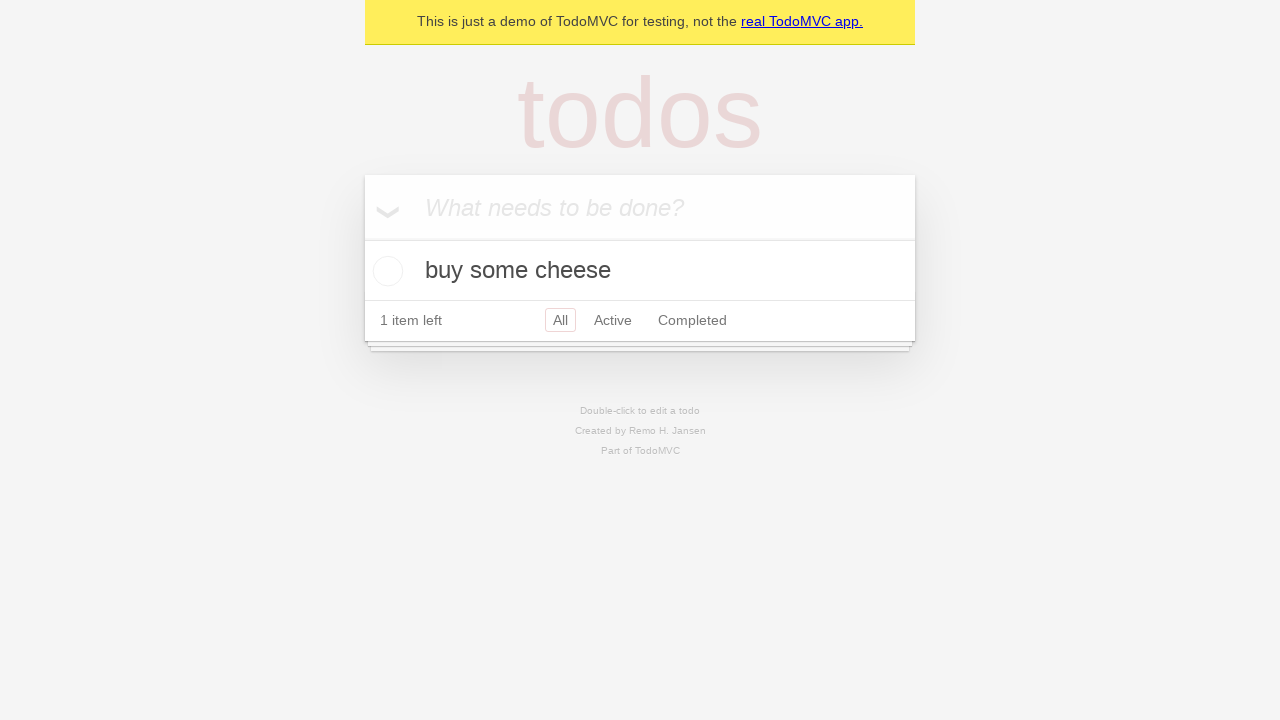

Filled todo input with 'feed the cat' on internal:attr=[placeholder="What needs to be done?"i]
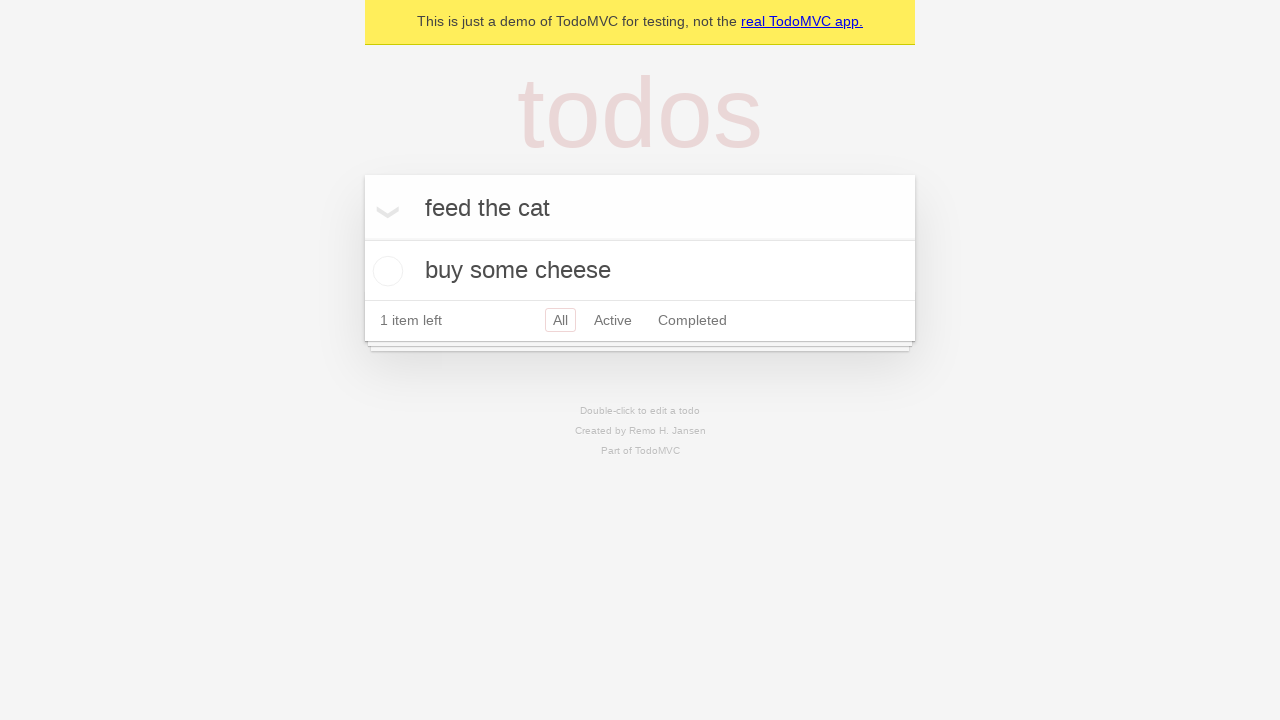

Pressed Enter to create second todo on internal:attr=[placeholder="What needs to be done?"i]
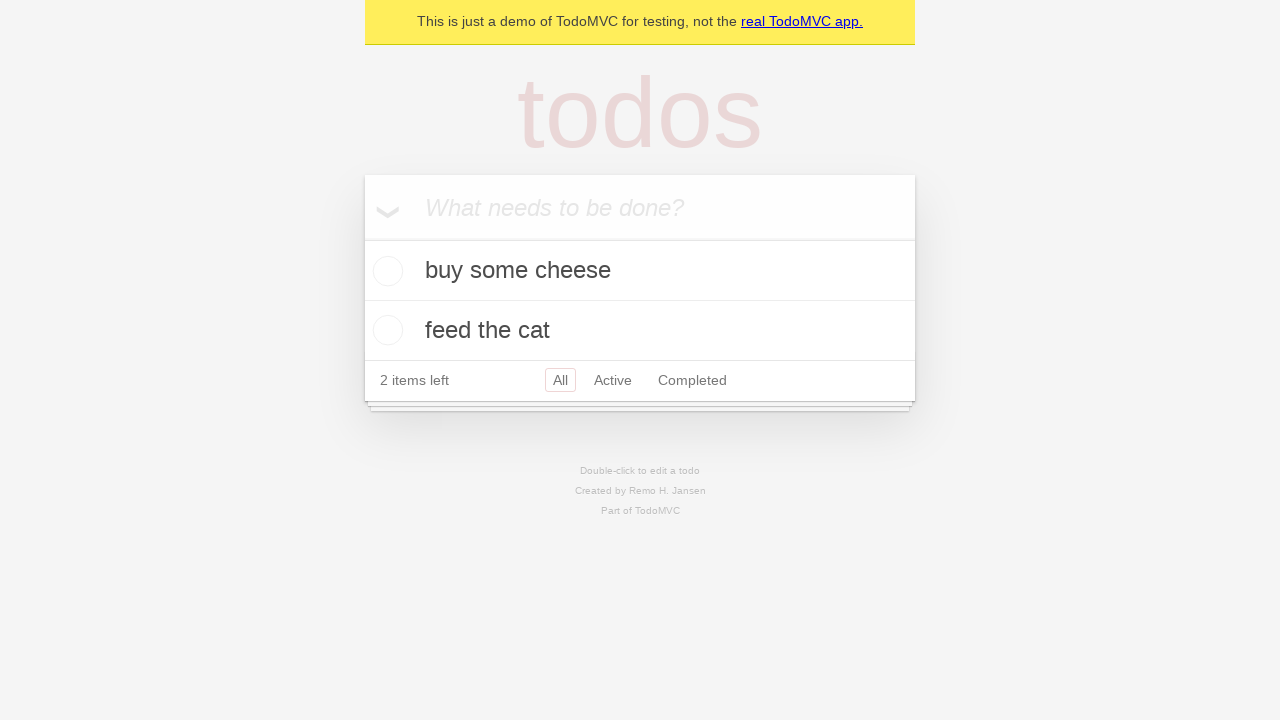

Filled todo input with 'book a doctors appointment' on internal:attr=[placeholder="What needs to be done?"i]
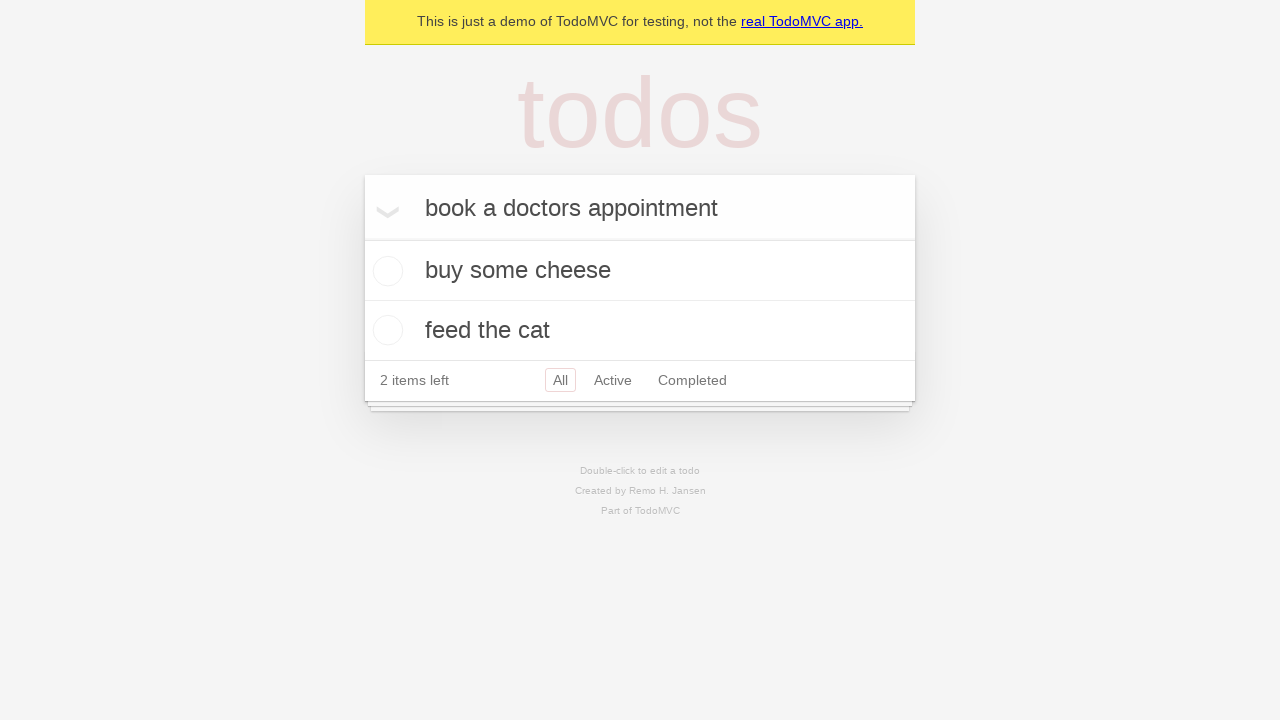

Pressed Enter to create third todo on internal:attr=[placeholder="What needs to be done?"i]
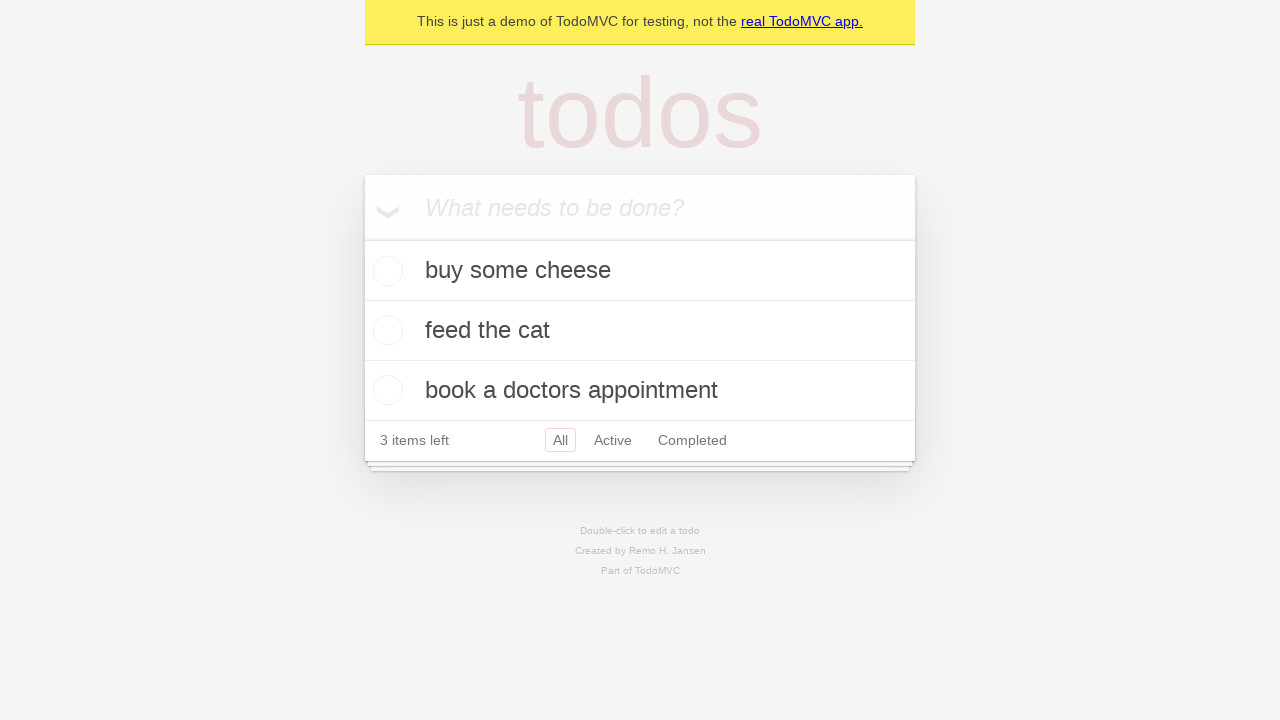

Double-clicked second todo to enter edit mode at (640, 331) on internal:testid=[data-testid="todo-item"s] >> nth=1
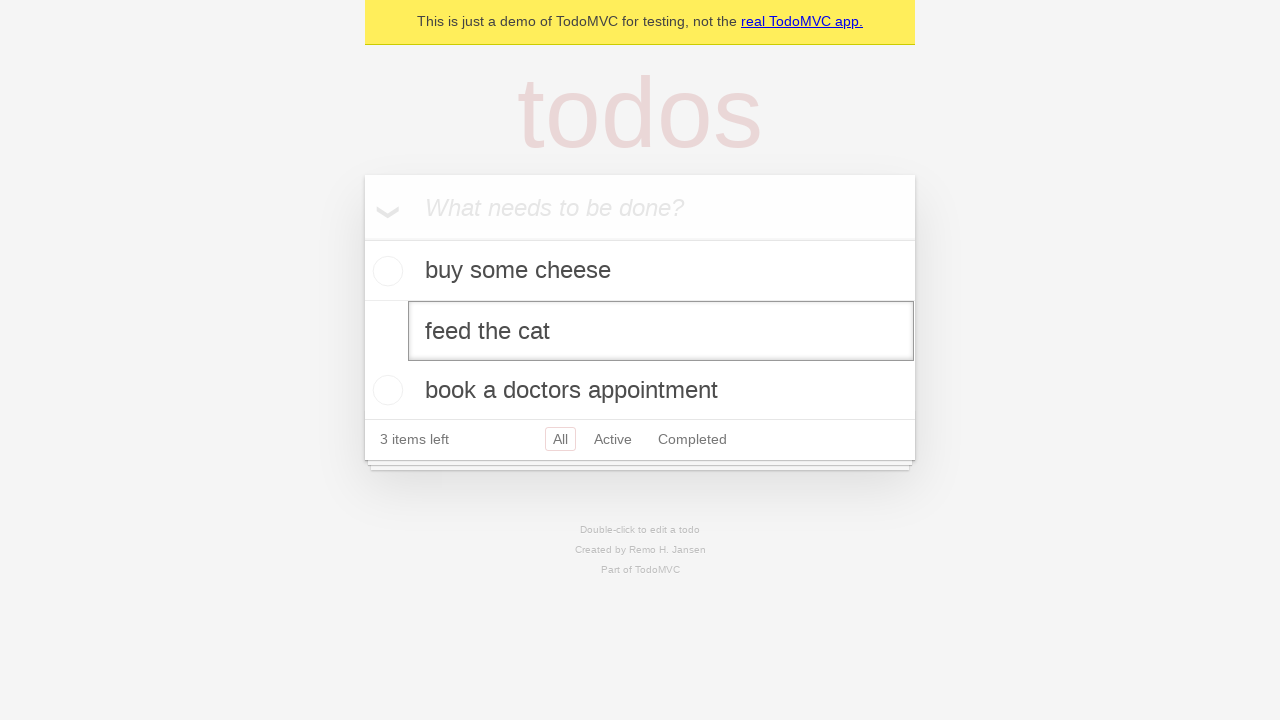

Edited todo text to 'buy some sausages' on internal:testid=[data-testid="todo-item"s] >> nth=1 >> internal:role=textbox[nam
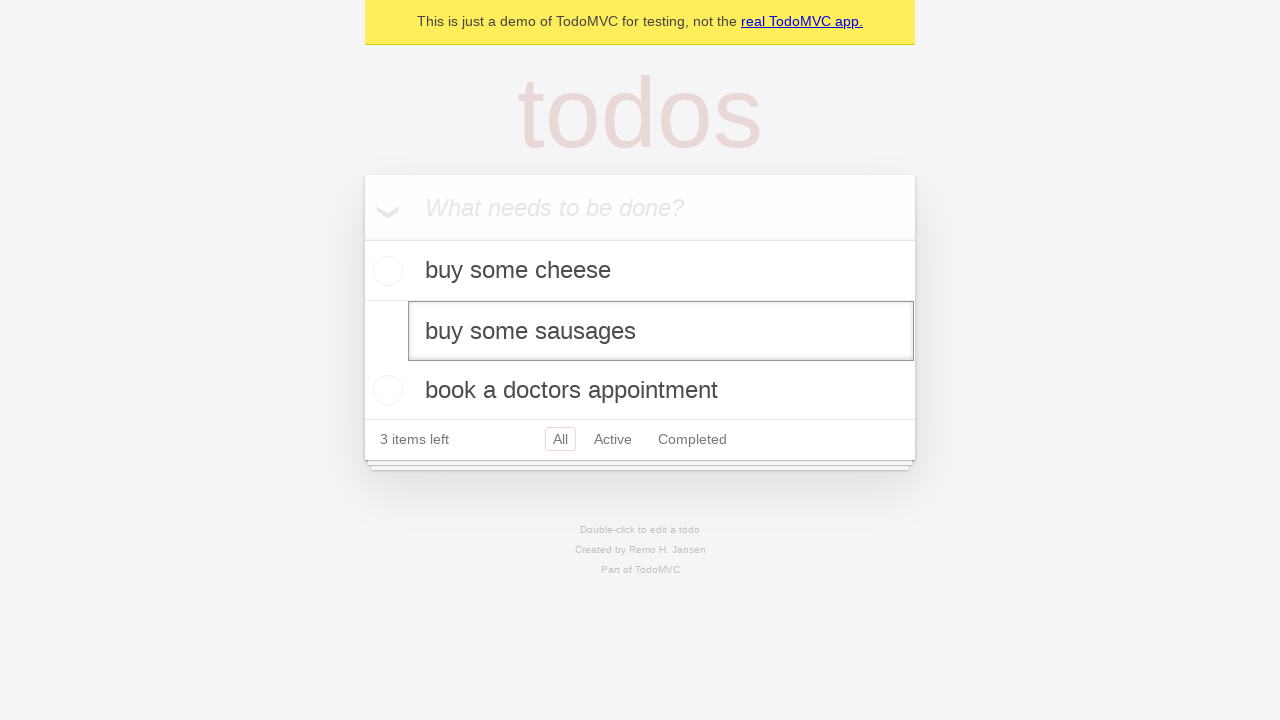

Pressed Escape key to cancel edit on internal:testid=[data-testid="todo-item"s] >> nth=1 >> internal:role=textbox[nam
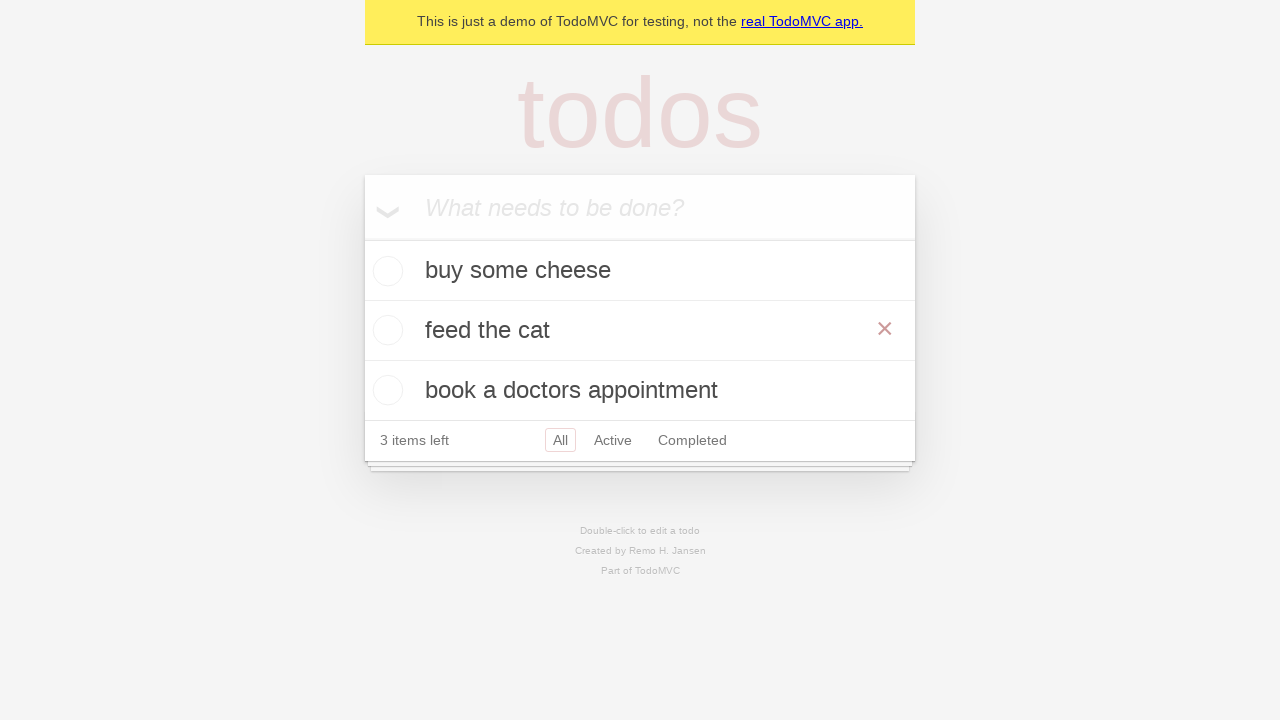

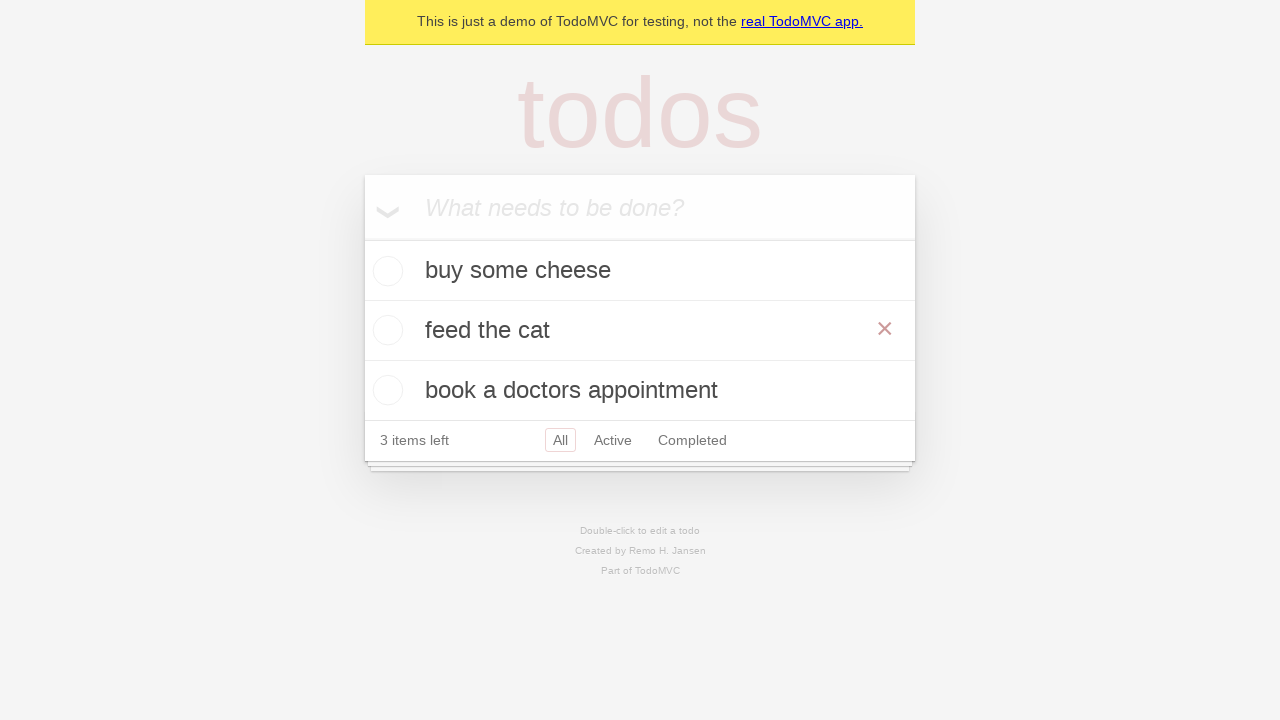